Demonstrates Playwright's relative locators (left-of, right-of, above, below, near) by interacting with a user table on a practice page - clicking checkboxes and reading user information based on spatial relationships between elements.

Starting URL: https://selectorshub.com/xpath-practice-page/

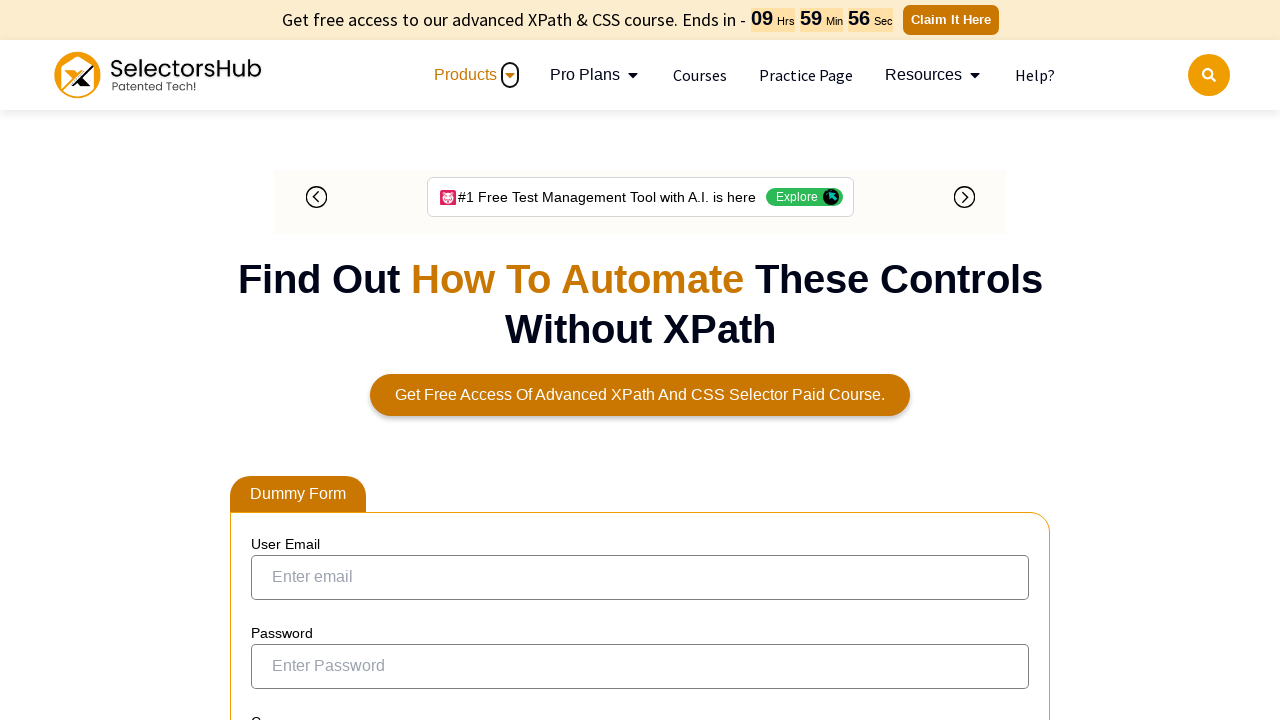

Clicked checkbox left of Joe.Root at (274, 360) on input[type='checkbox']:left-of(:text('Joe.Root')) >> nth=0
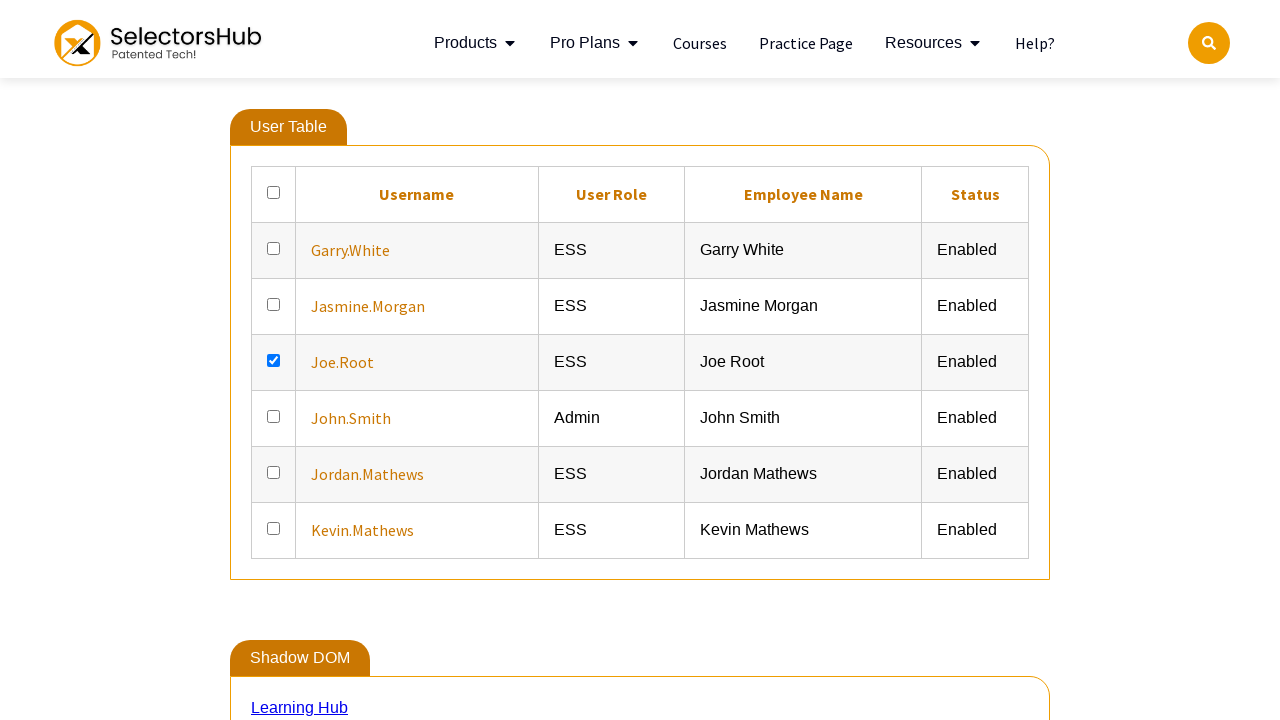

Clicked checkbox left of Jasmine.Morgan at (274, 296) on input[type='checkbox']:left-of(:text('Jasmine.Morgan')) >> nth=0
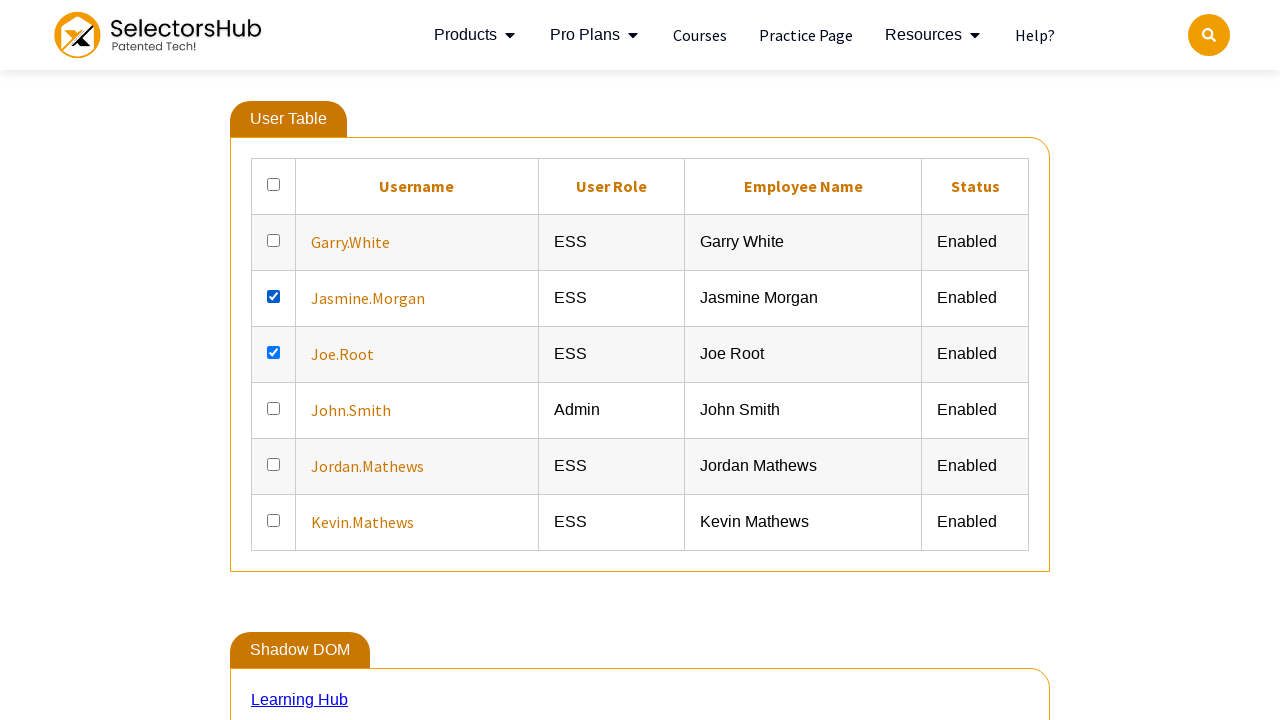

Clicked checkbox left of John.Smith at (274, 408) on input[type='checkbox']:left-of(:text('John.Smith')) >> nth=0
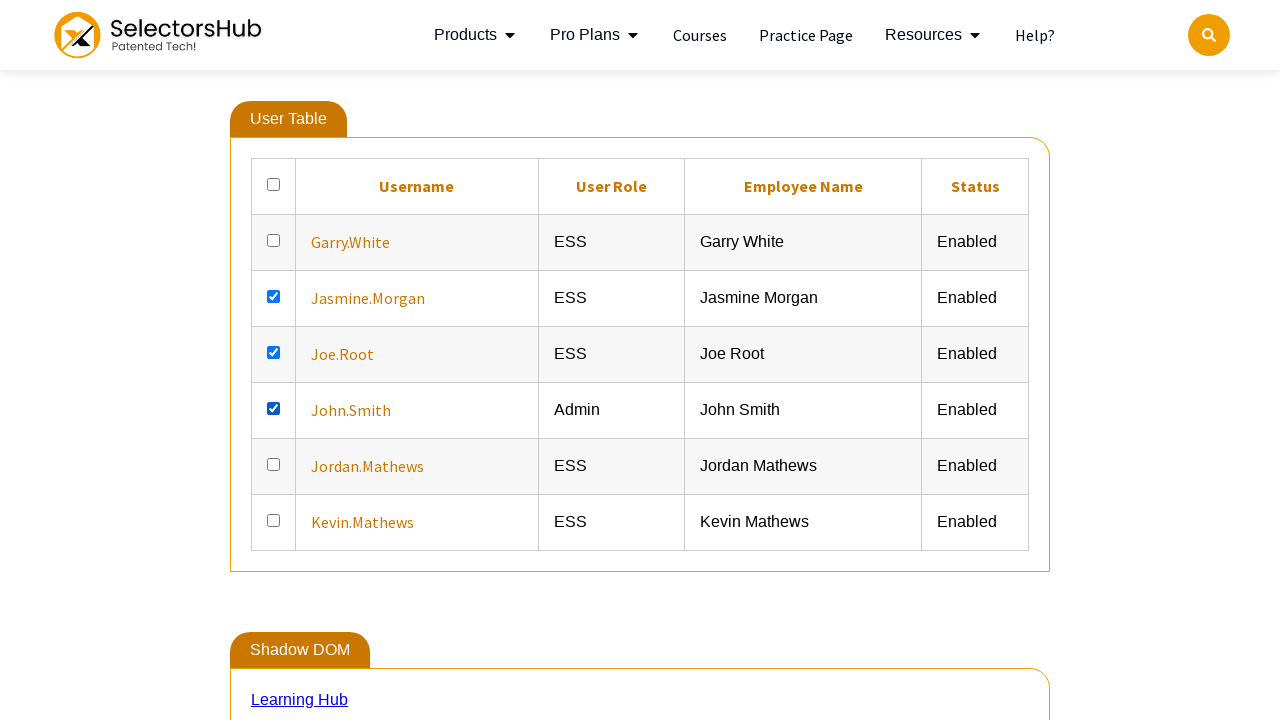

Retrieved role of user right of Joe.Root: ESS
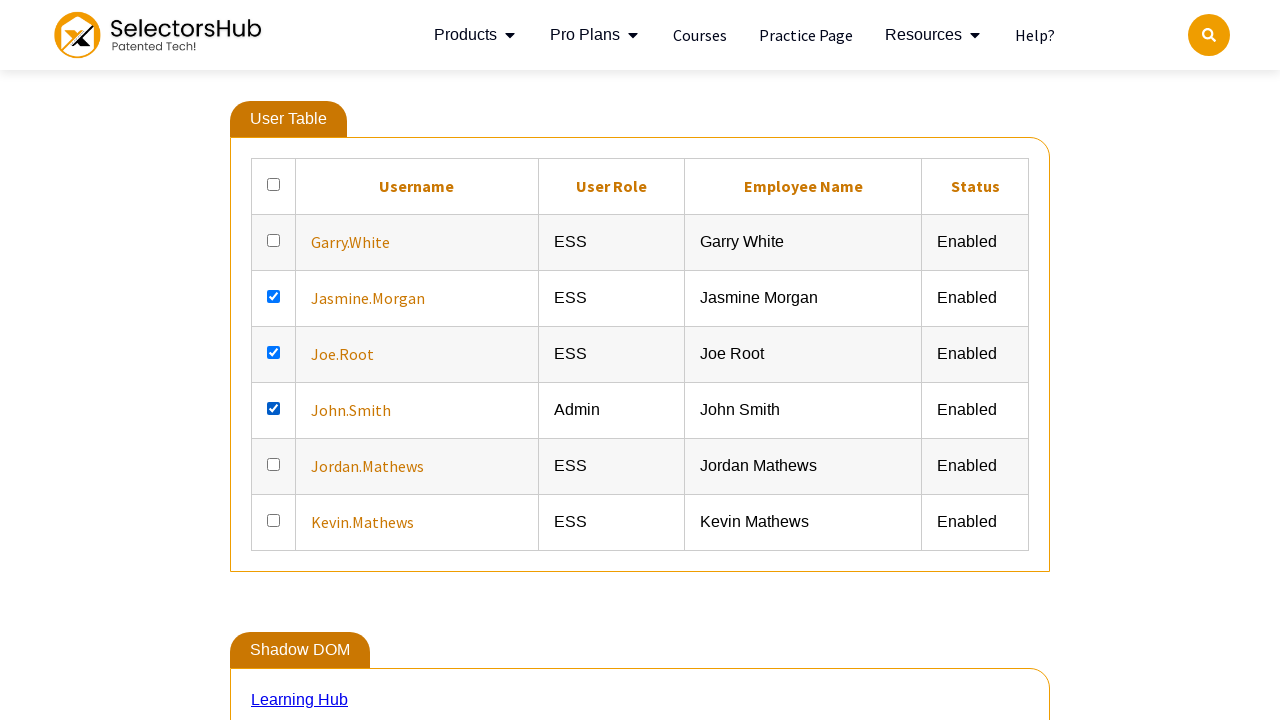

Retrieved user name above Joe.Root: Jasmine.Morgan
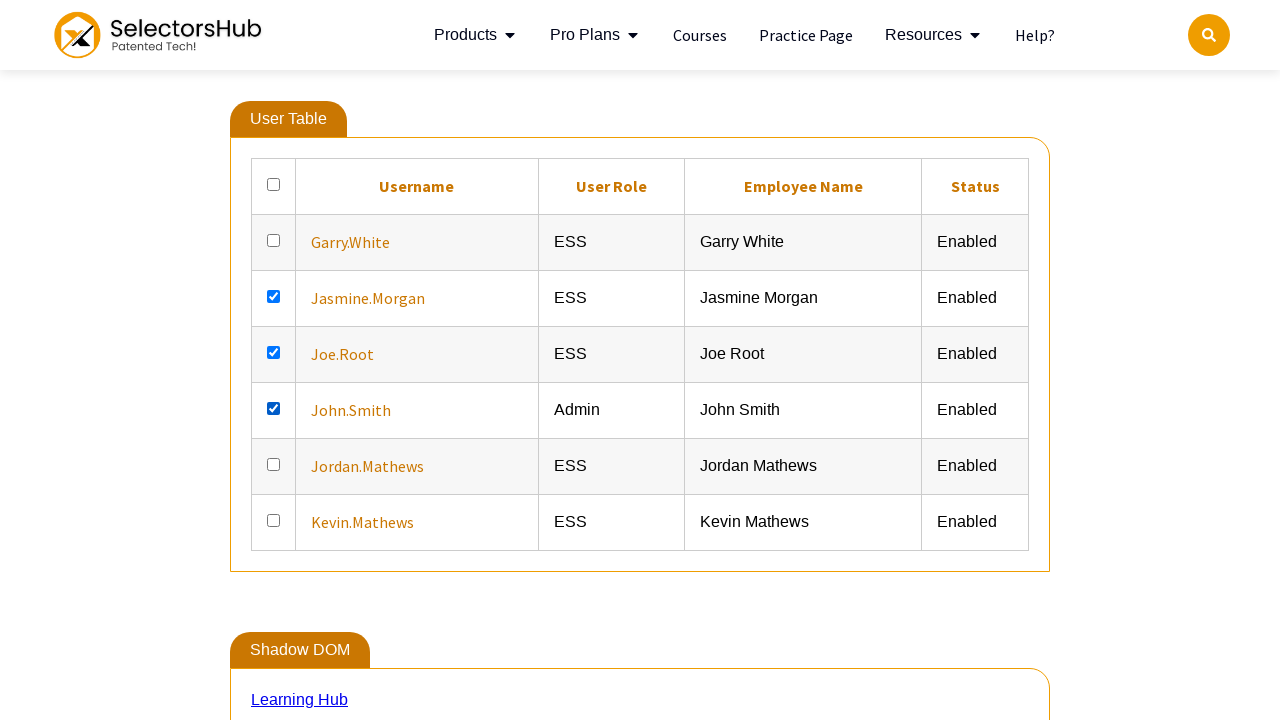

Retrieved user name below Joe.Root: John.Smith
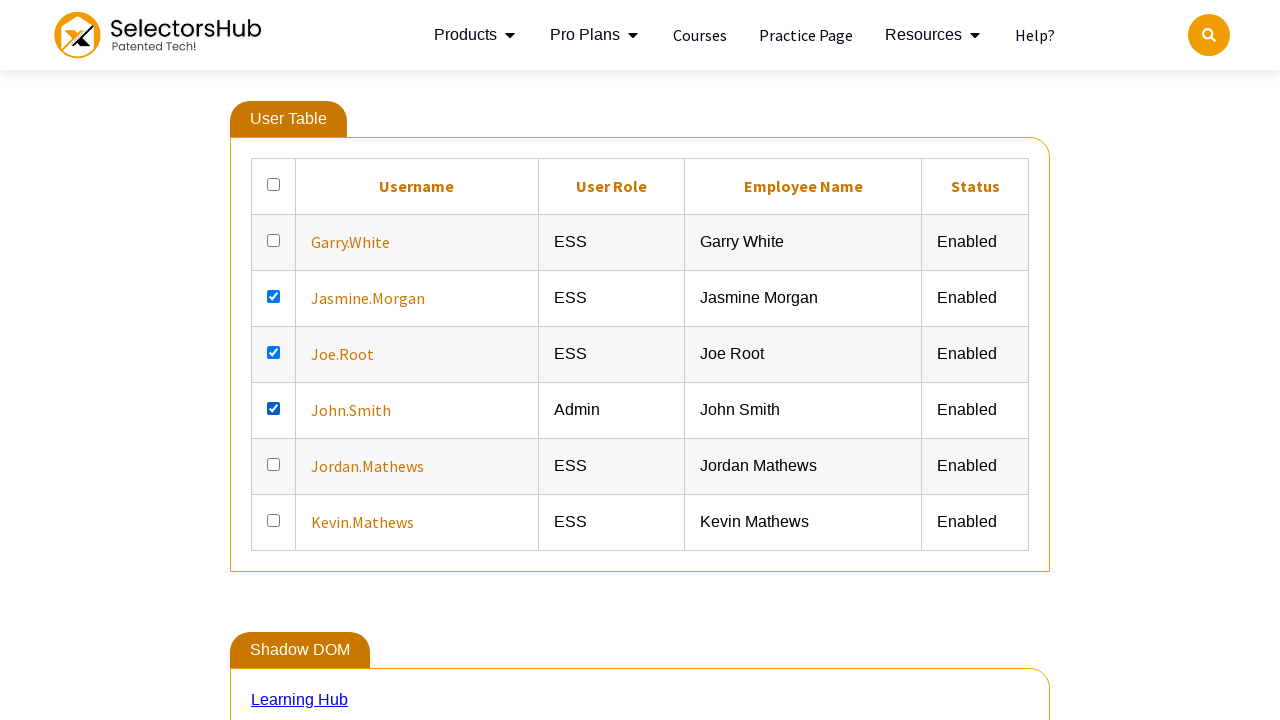

Retrieved user name near Joe.Root: Jasmine.Morgan
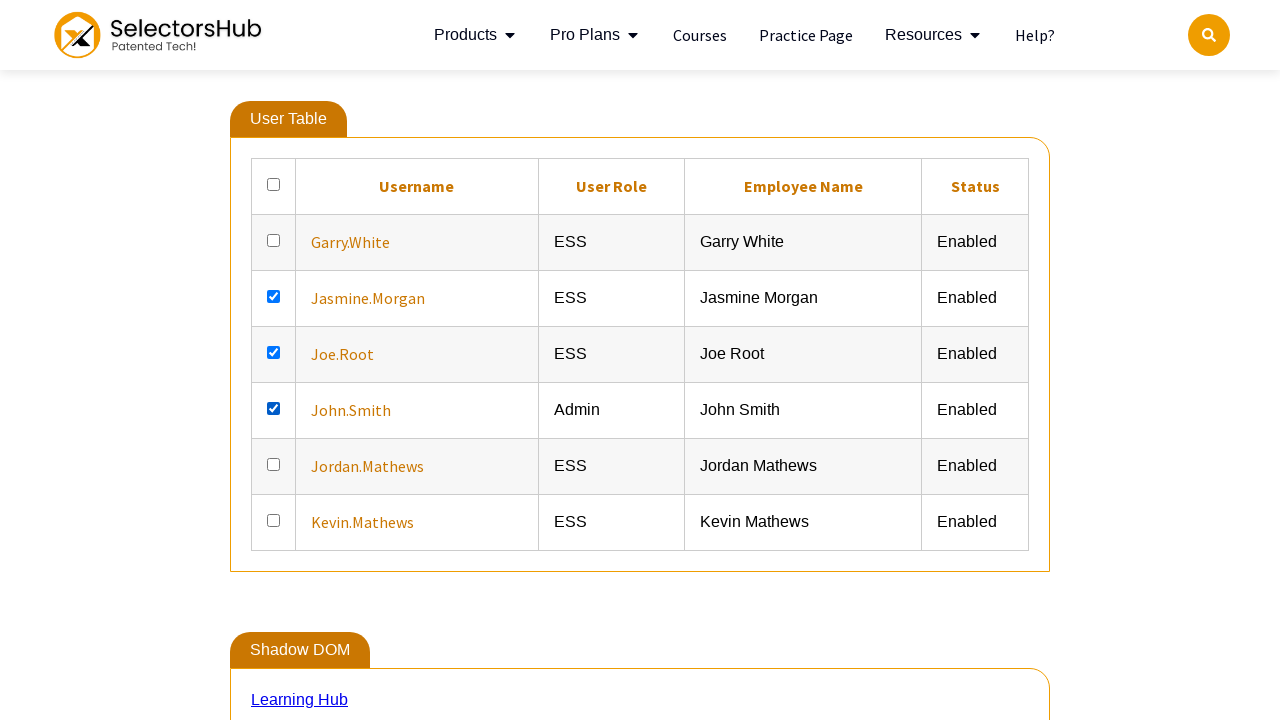

Retrieved 6 user names near Joe.Root within 200 pixels
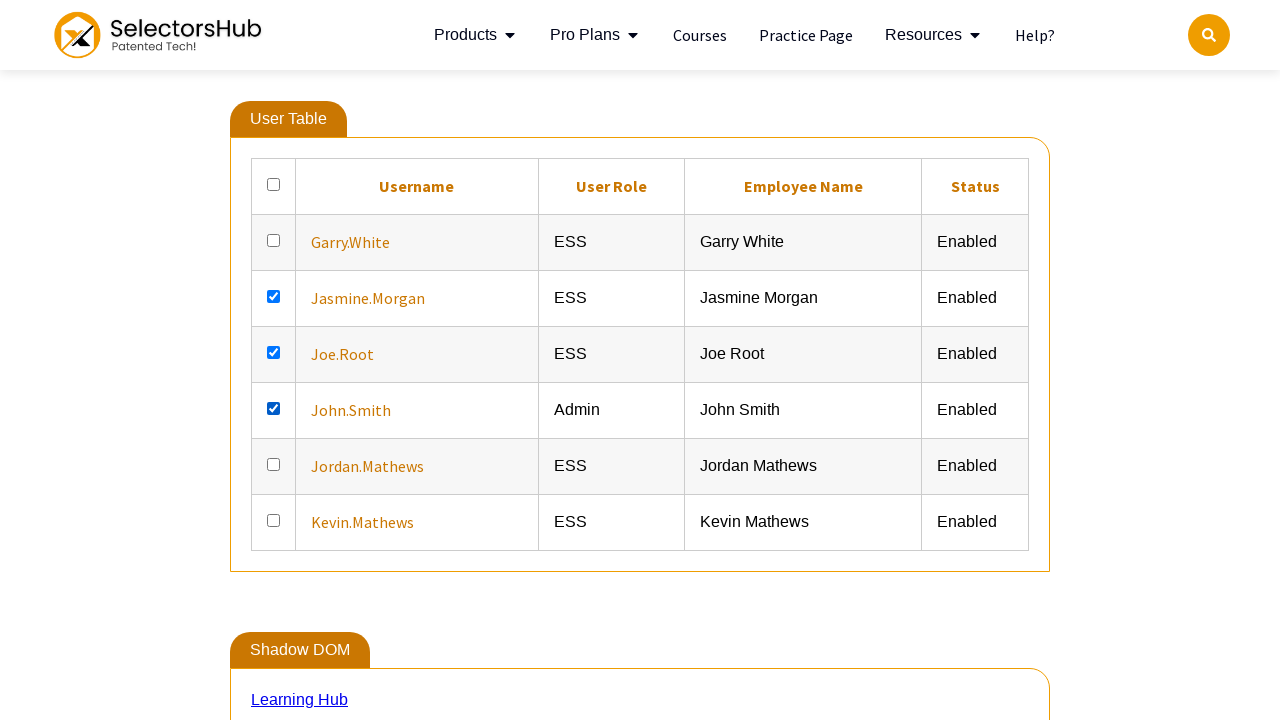

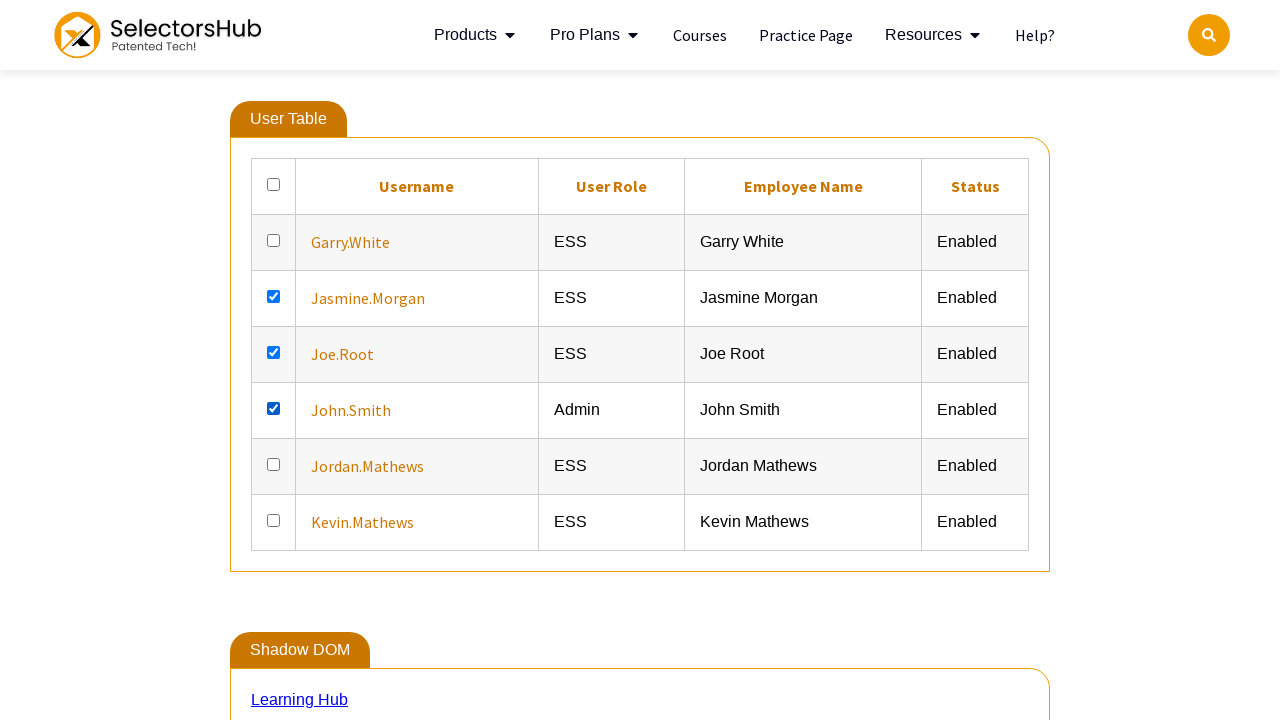